Tests iframe switching functionality by entering text in an iframe field, then switching back to the main frame to click a navigation link

Starting URL: http://demo.automationtesting.in/Frames.html

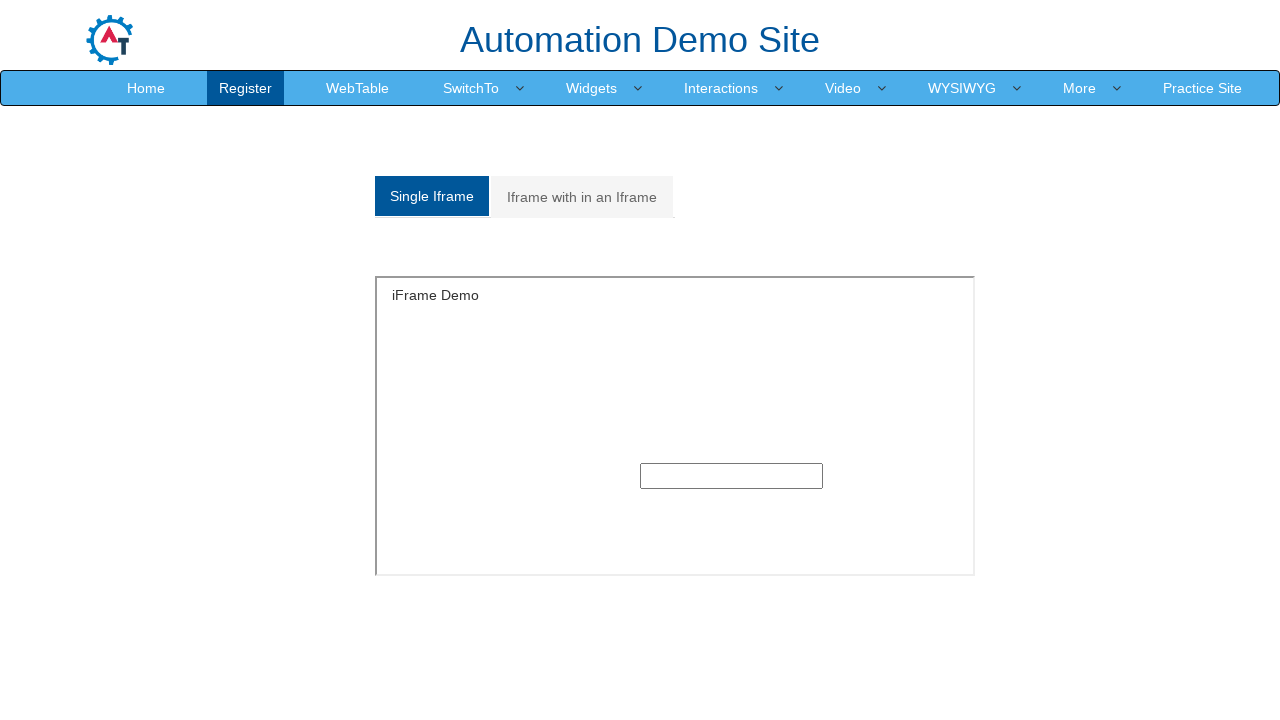

Located iframe element with ID 'singleframe'
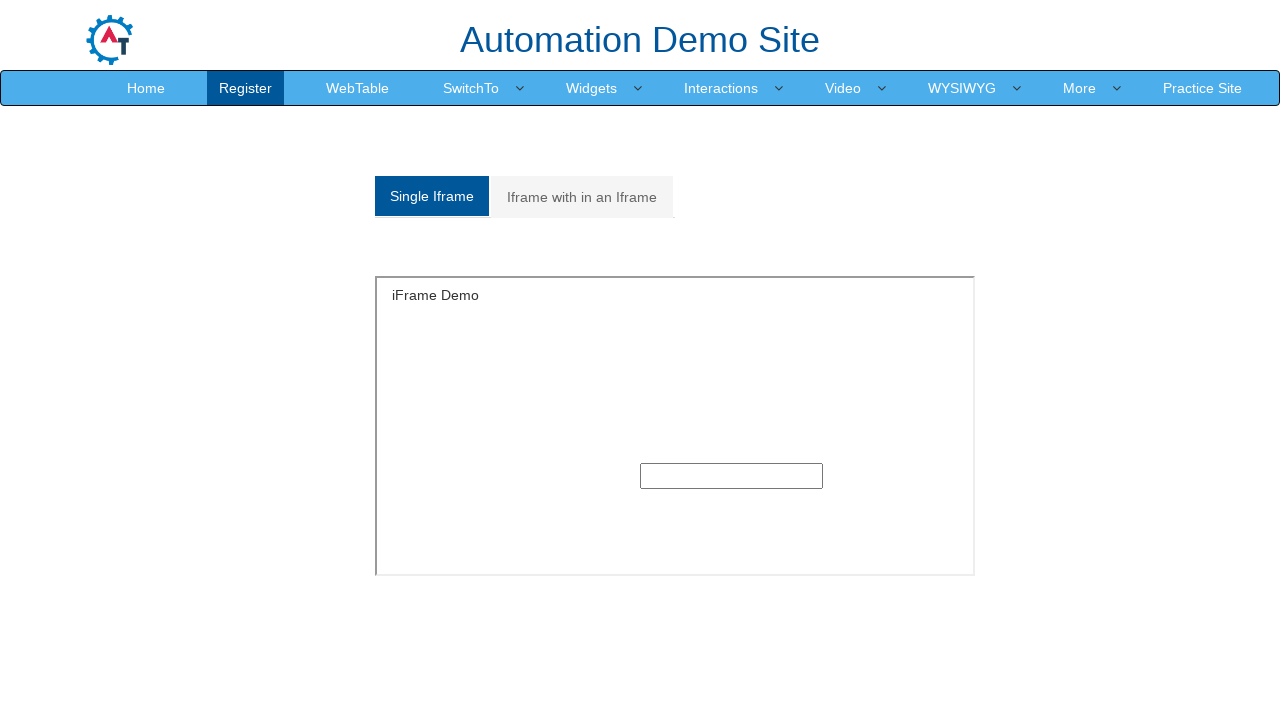

Filled text field in iframe with 'Rohit' on iframe#singleframe >> internal:control=enter-frame >> input[type='text']
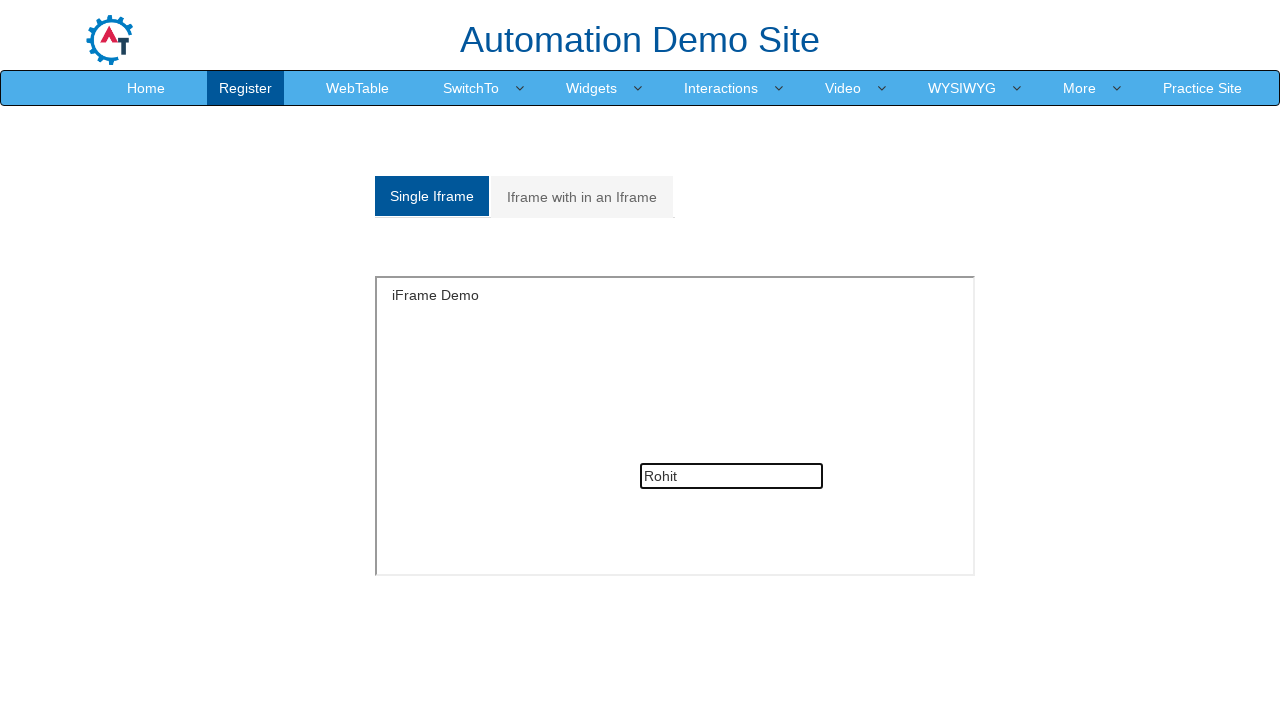

Clicked Home navigation link in main frame at (146, 88) on a:text('Home')
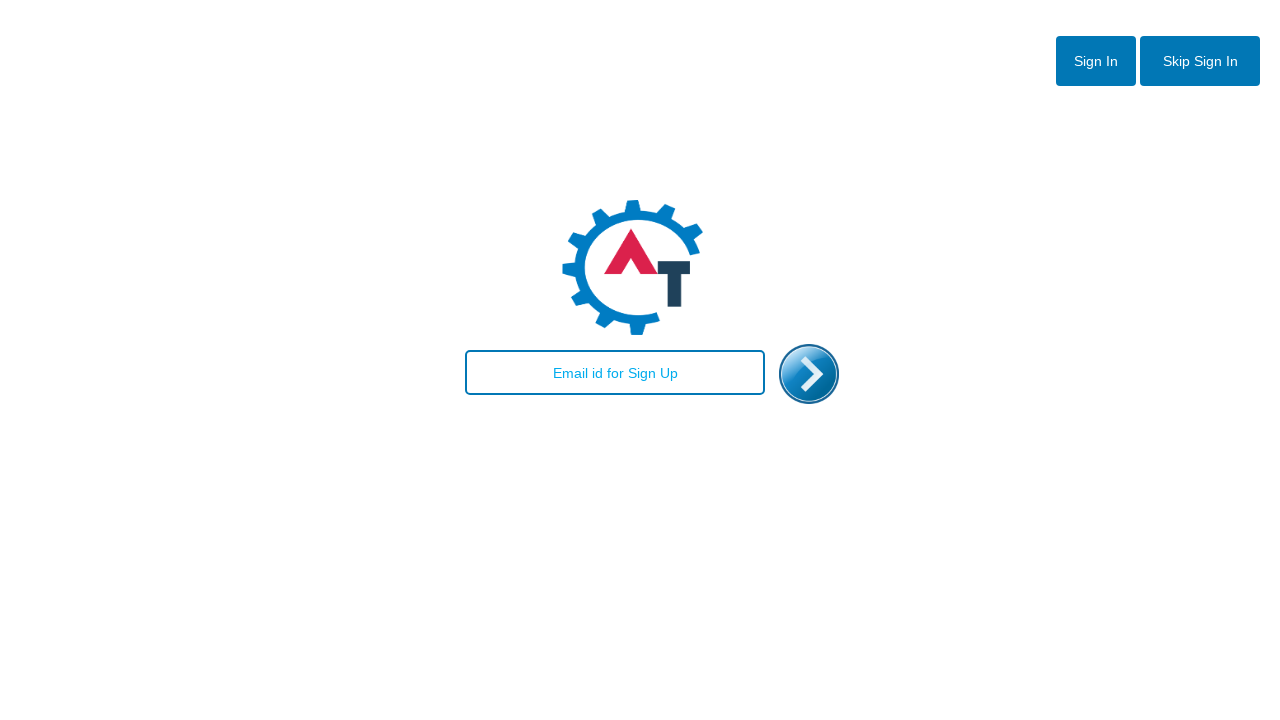

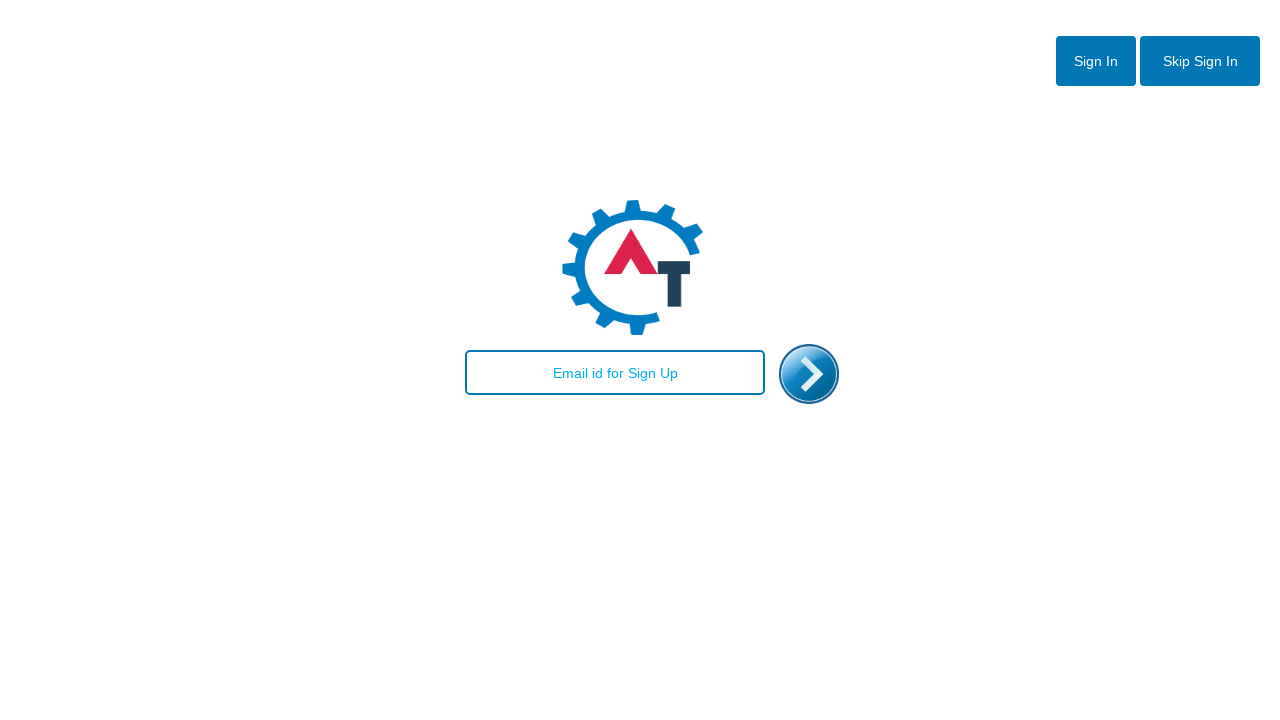